Navigates to MakeMyTrip homepage and verifies the page loads successfully

Starting URL: https://www.makemytrip.com/

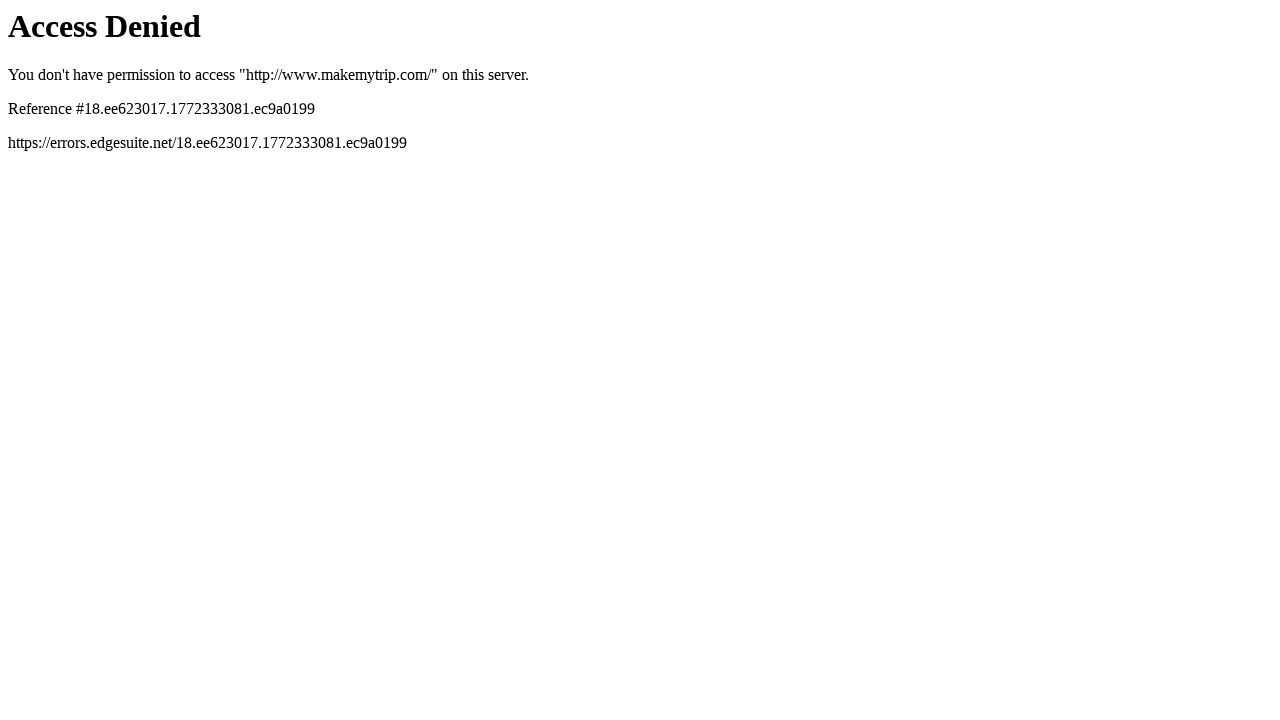

Navigated to MakeMyTrip homepage
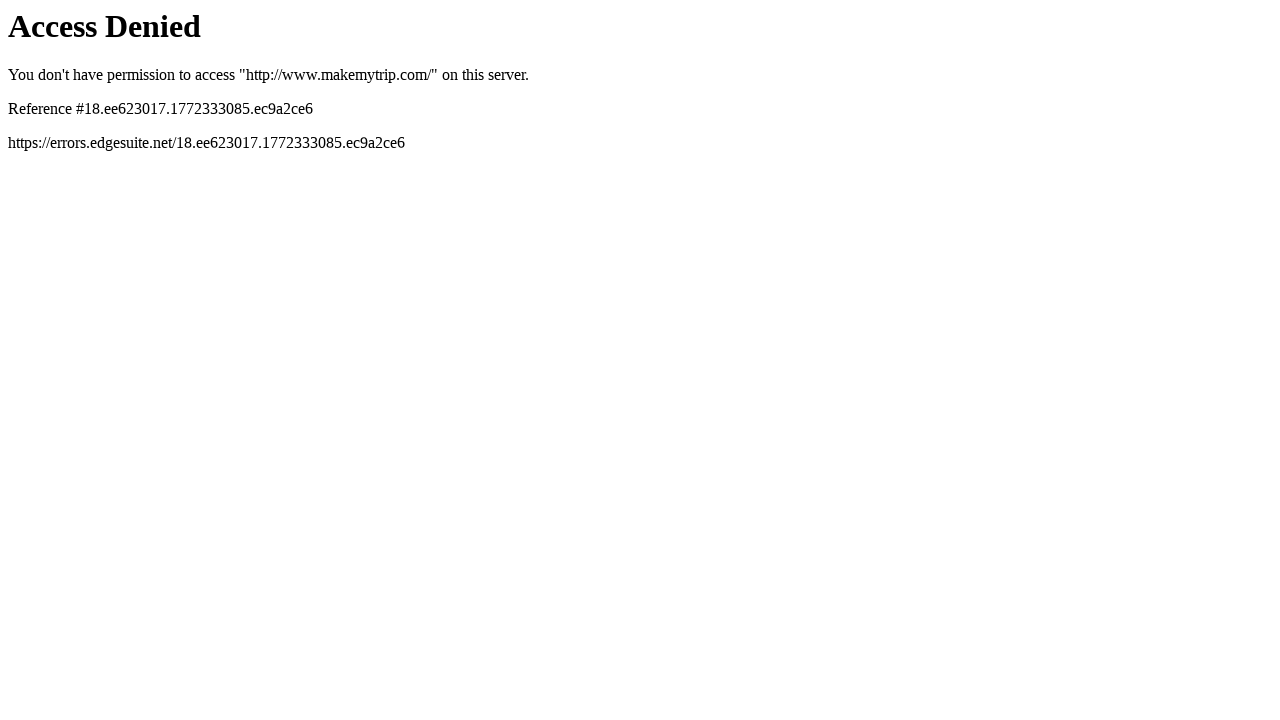

MakeMyTrip homepage DOM content loaded successfully
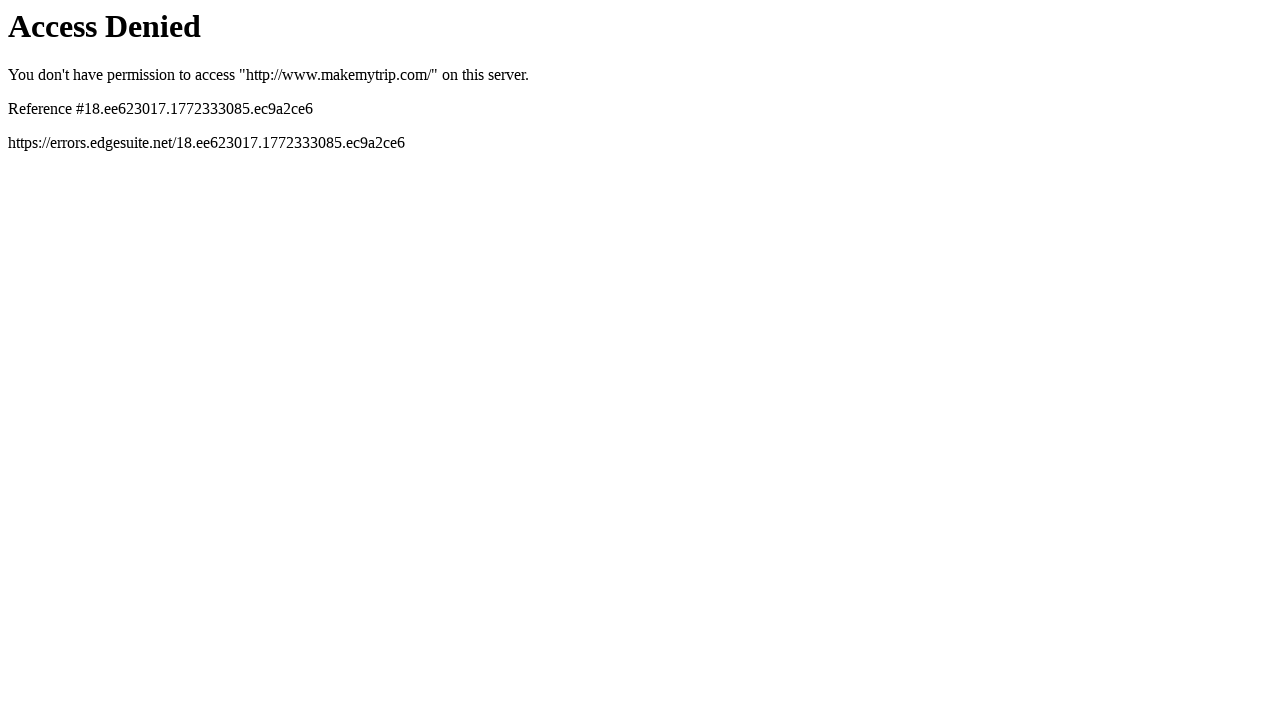

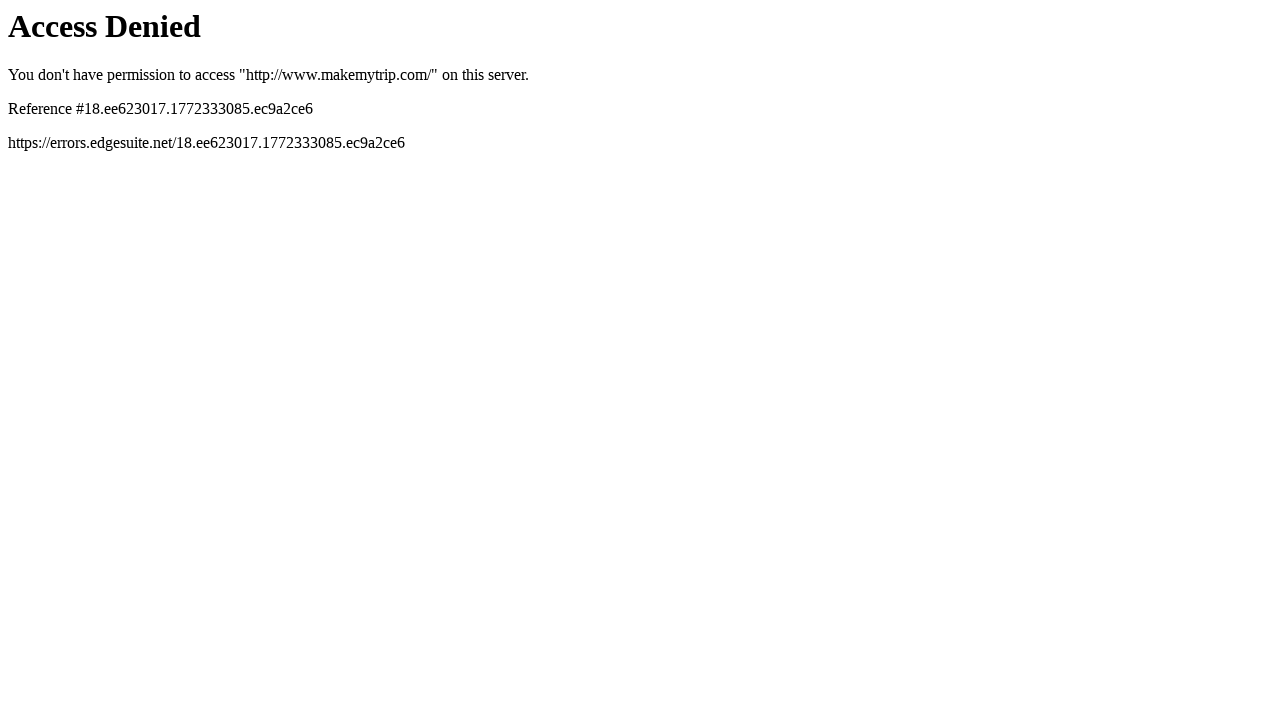